Tests the sign up button on the login page by clicking it and verifying the sign up page loads

Starting URL: https://thinking-tester-contact-list.herokuapp.com/

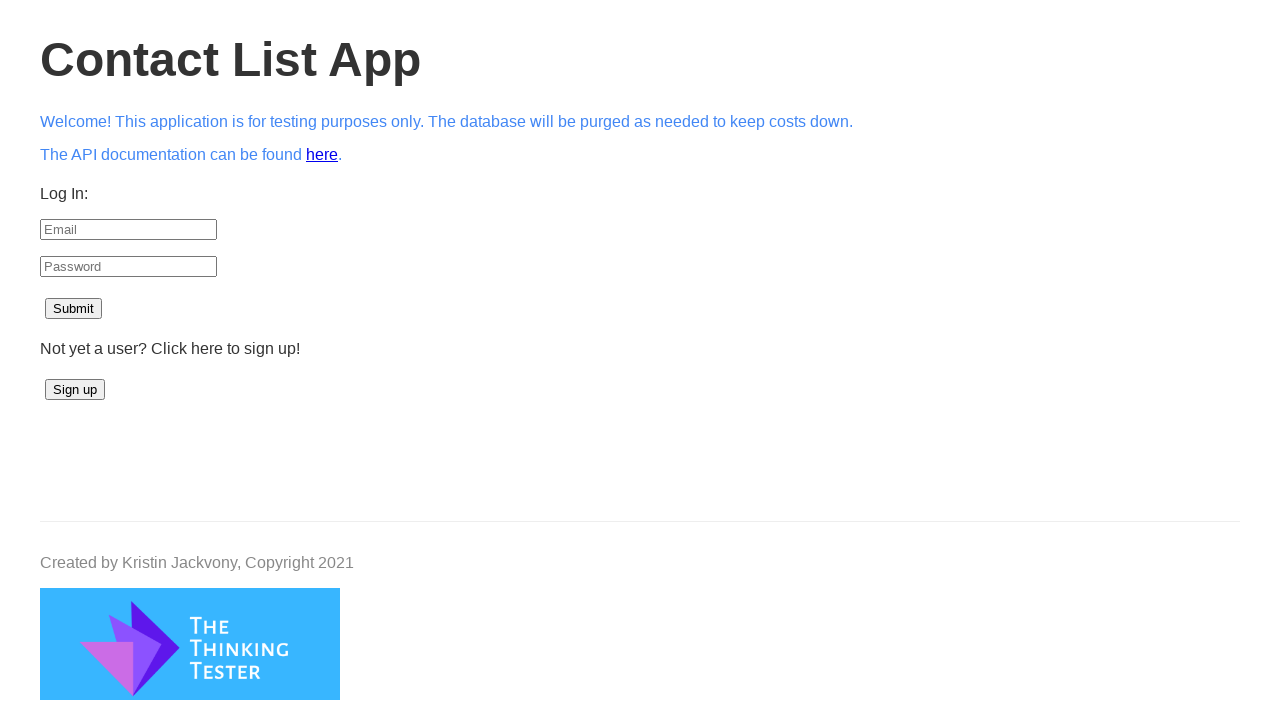

Clicked sign up button on login page at (75, 390) on #signup
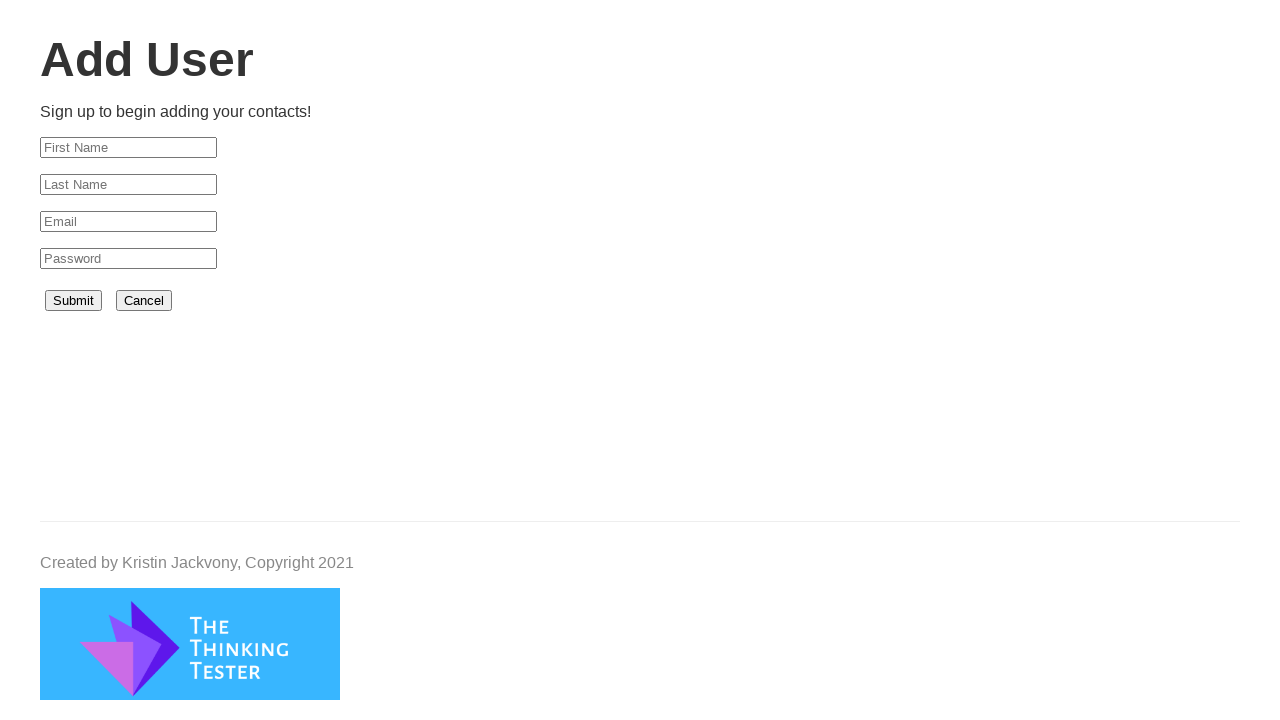

Sign up page loaded successfully
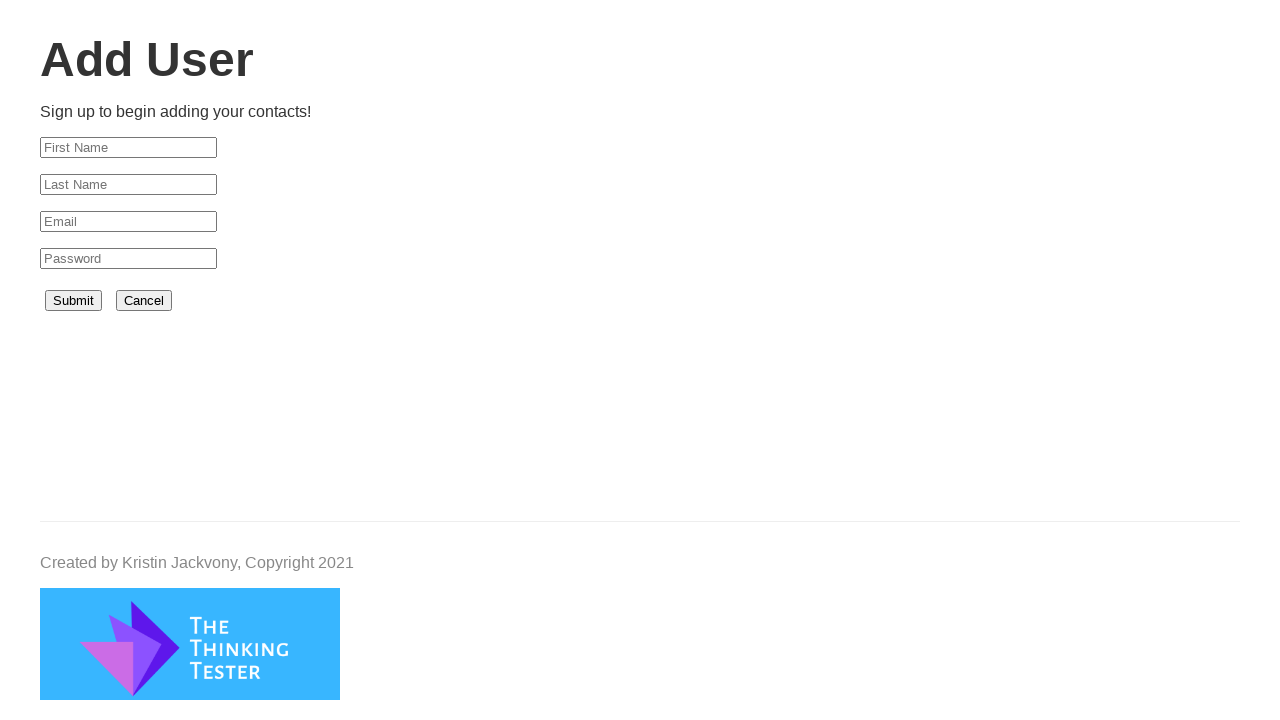

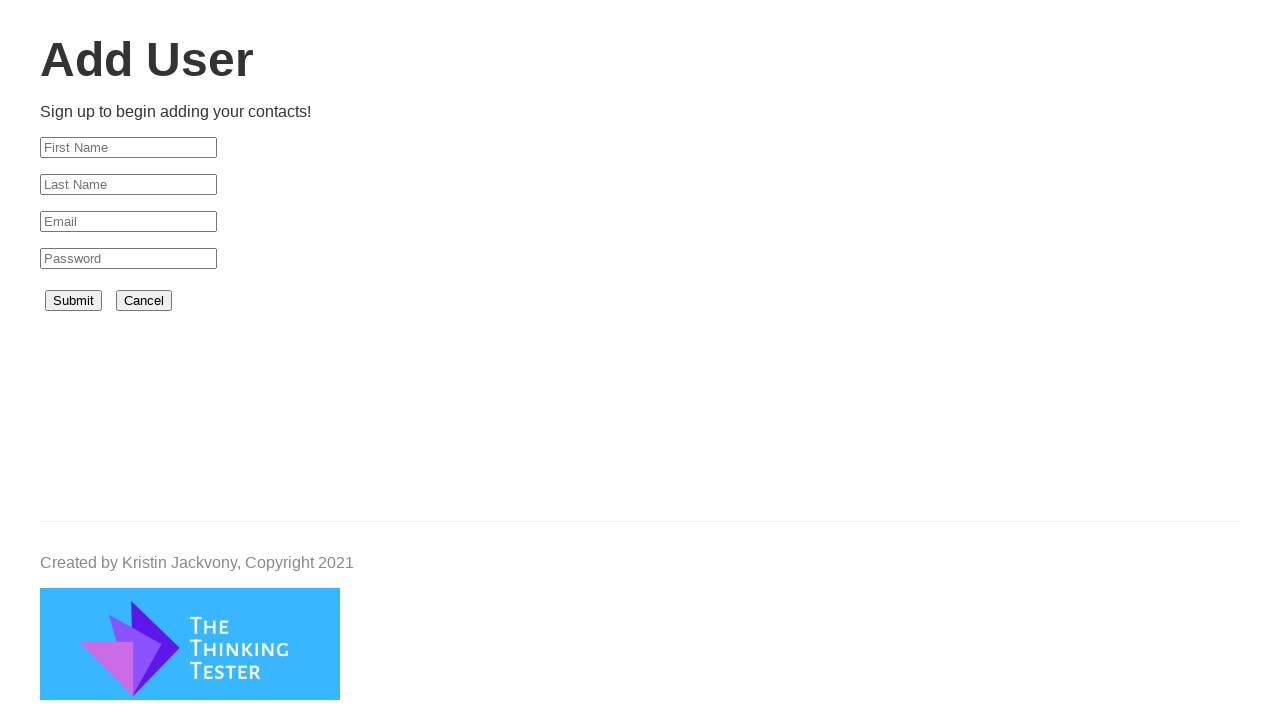